Tests a registration form by filling in various fields including name, address, email, phone, gender selection, and hobby checkboxes

Starting URL: https://demo.automationtesting.in/Register.html

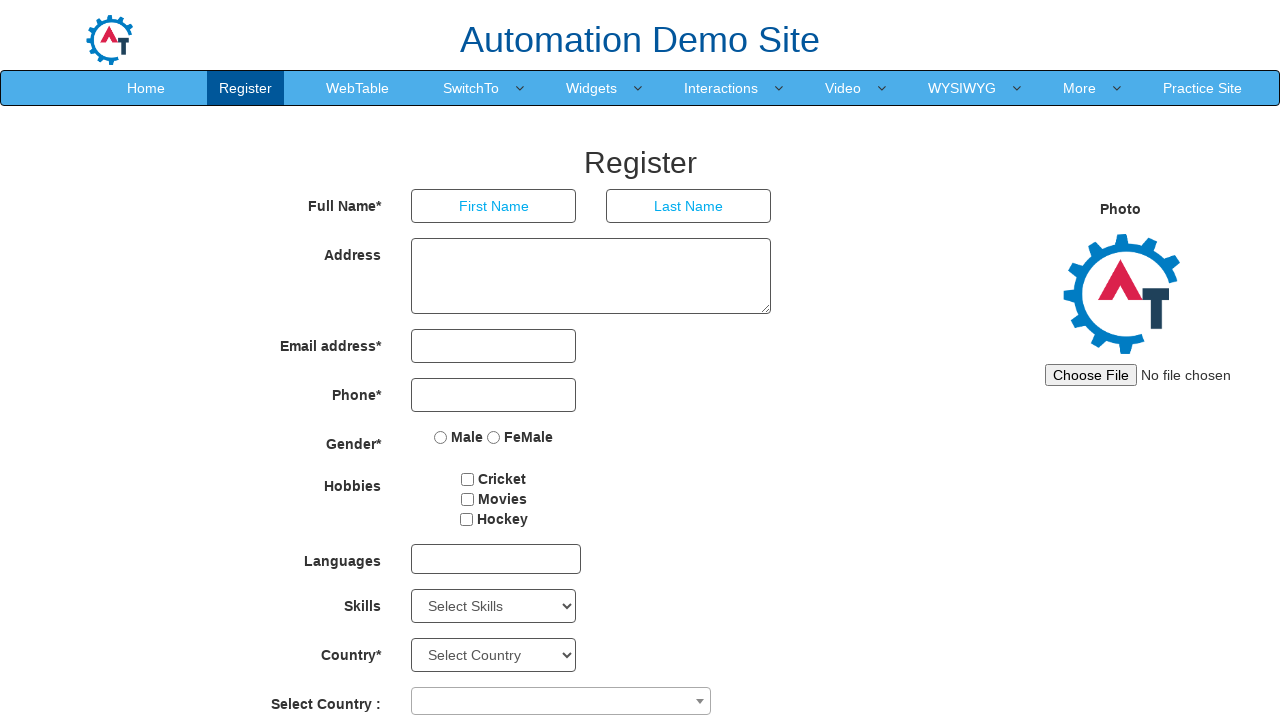

Filled first name field with 'Snehal' on //input[@placeholder='First Name']
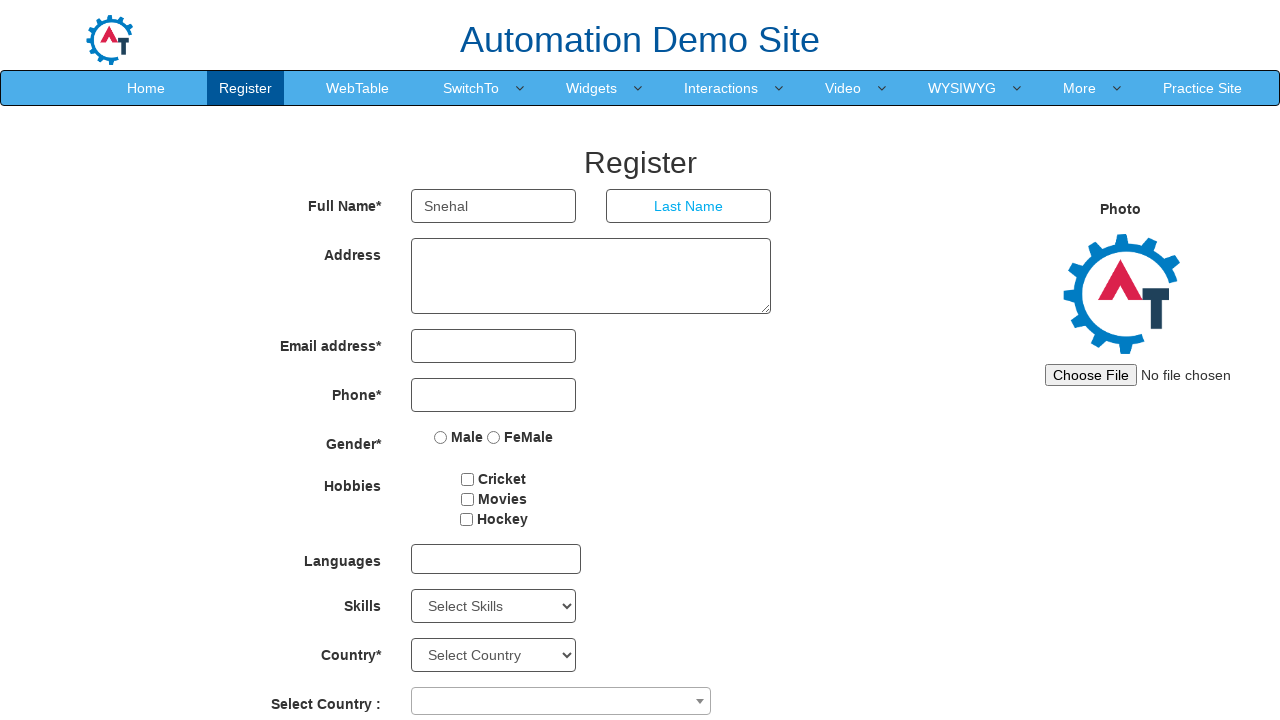

Filled last name field with 'Patil' on //input[@placeholder='Last Name']
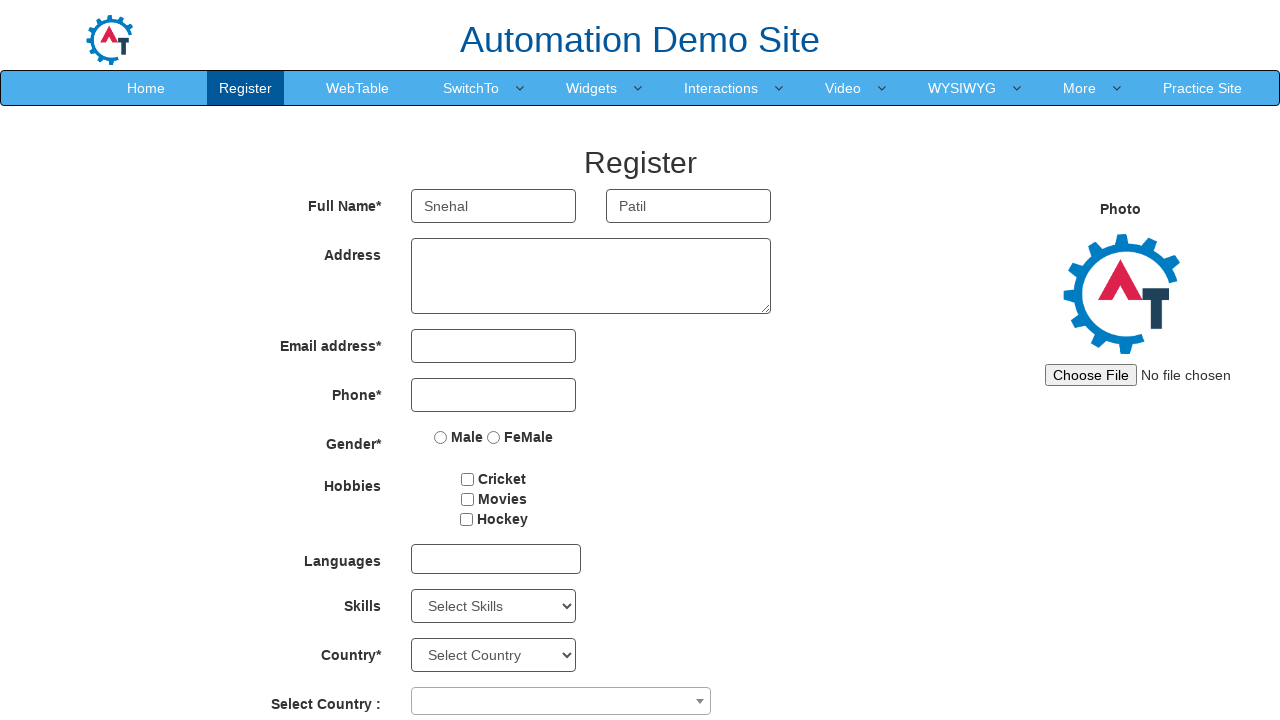

Filled address field with 'Bengaluru, Karnataka - 560006' on //textarea[@ng-model='Adress']
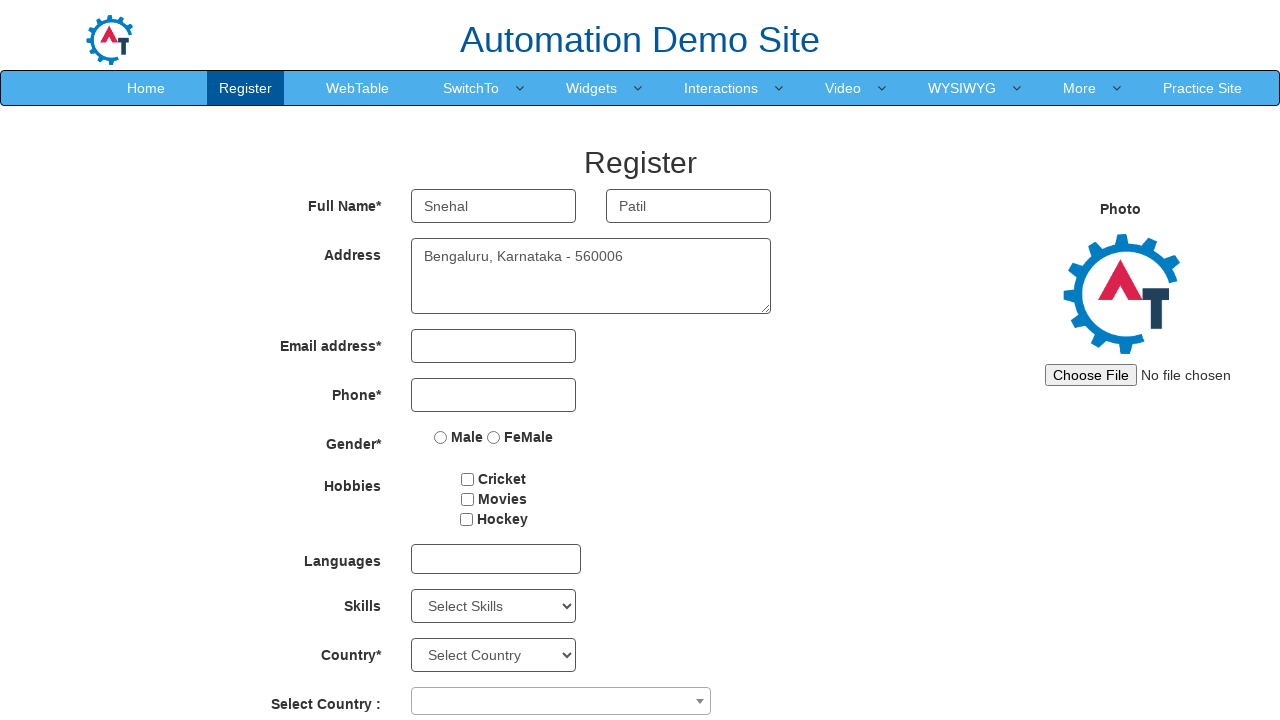

Filled email field with 'snehal.patil@gmail.com' on //input[@type='email']
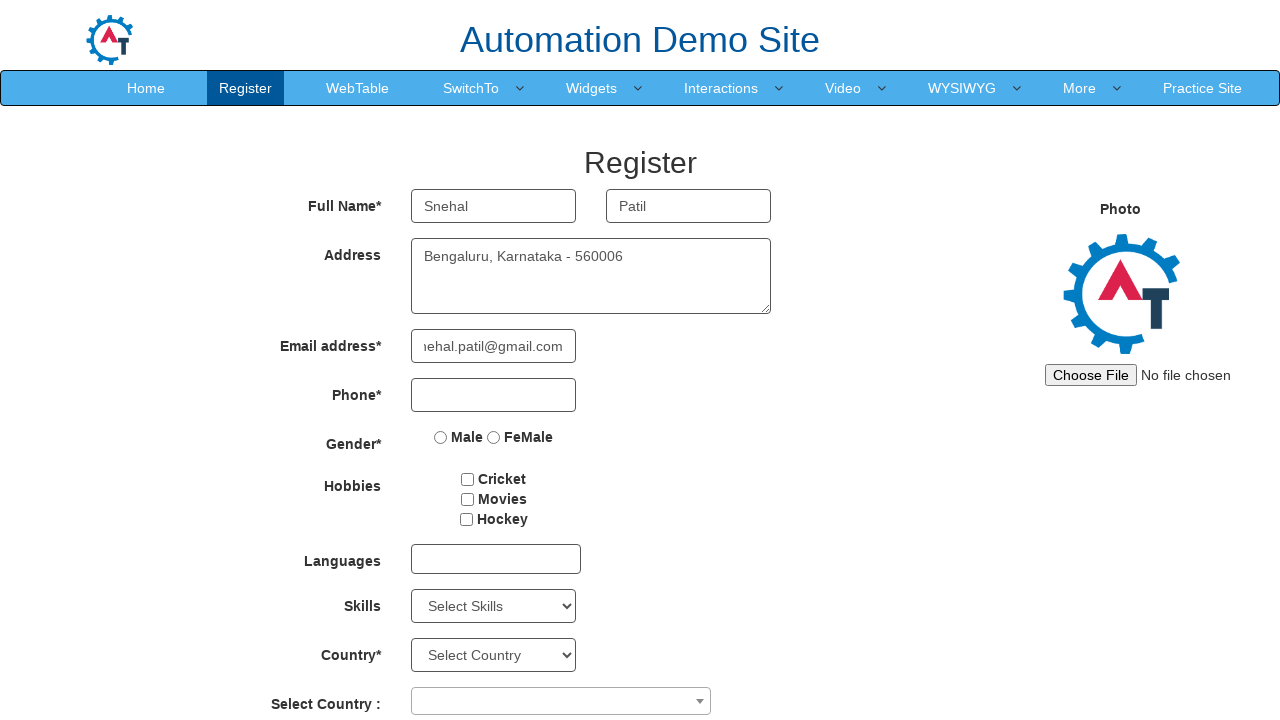

Filled phone number field with '1122334455' on //input[@type='tel']
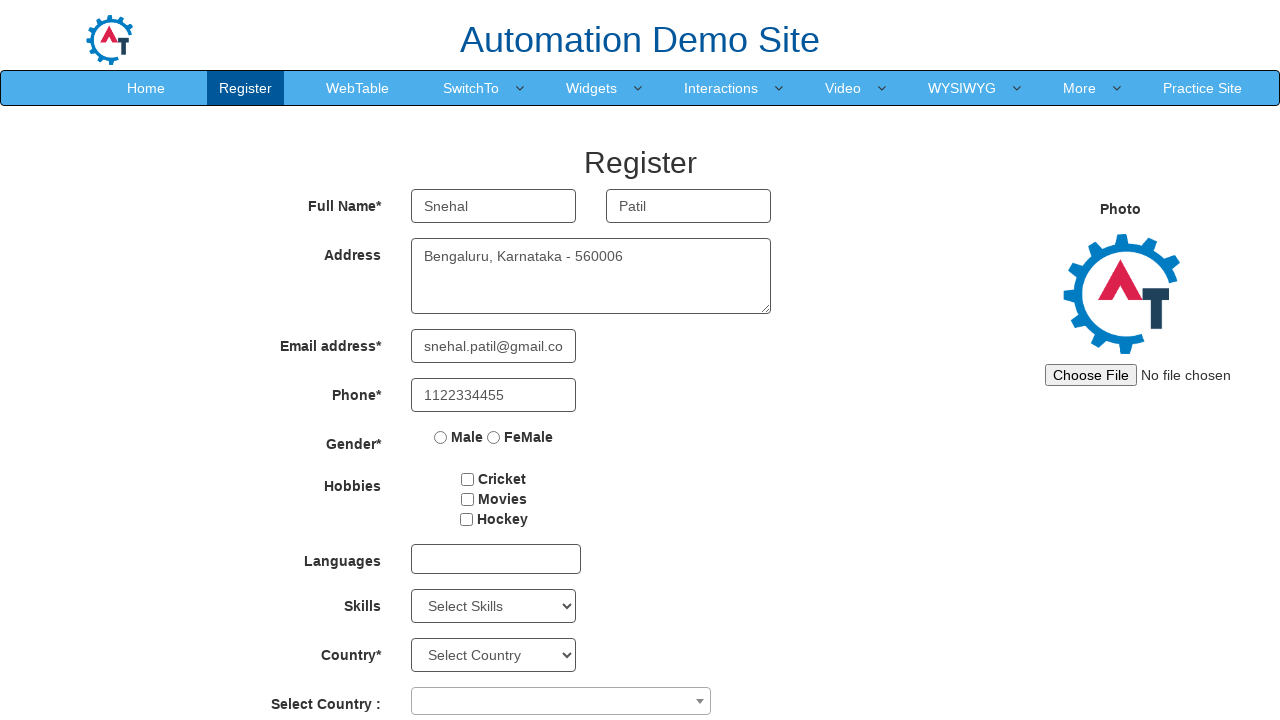

Selected Female gender radio button at (494, 437) on xpath=//input[@value='FeMale']
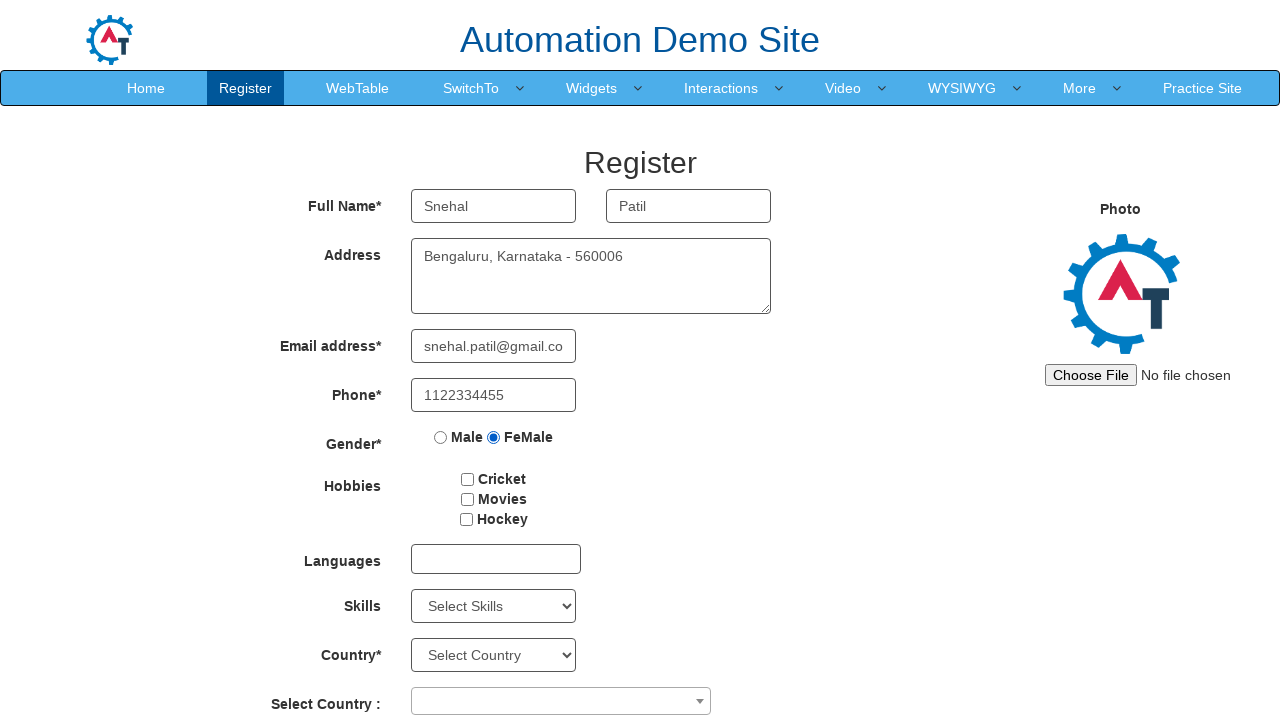

Selected Cricket checkbox at (468, 479) on xpath=//input[@id='checkbox1']
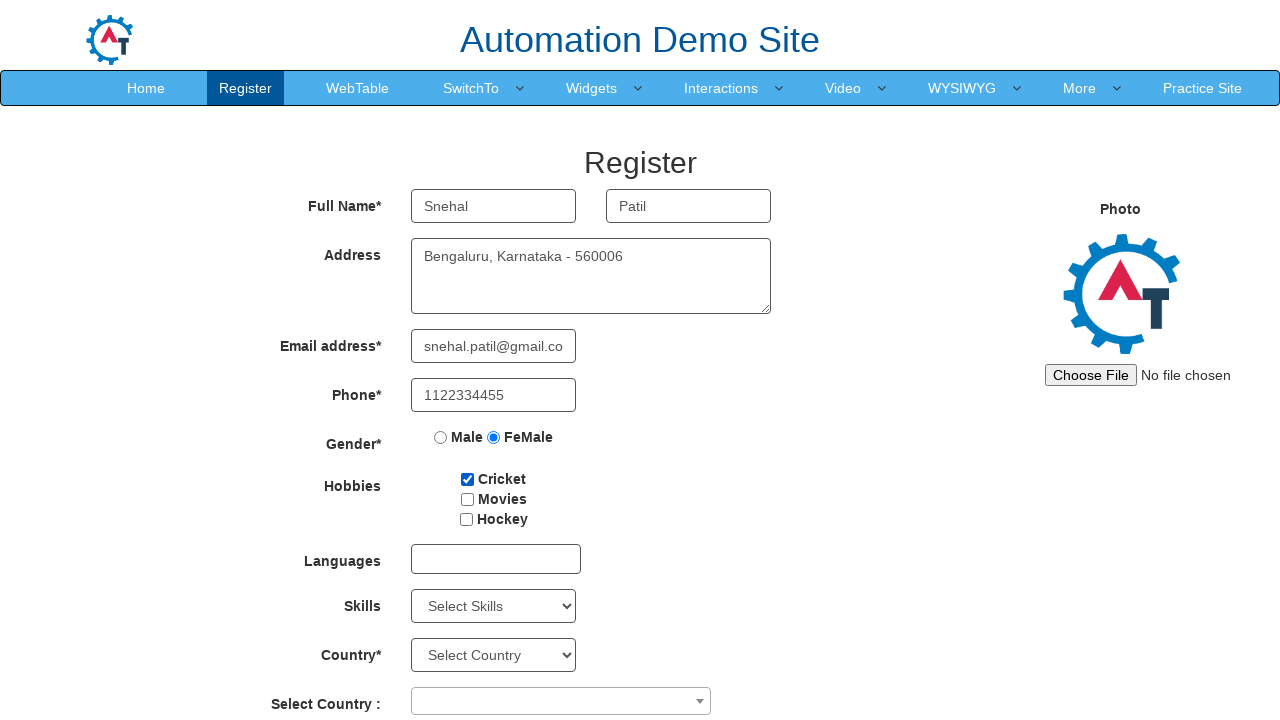

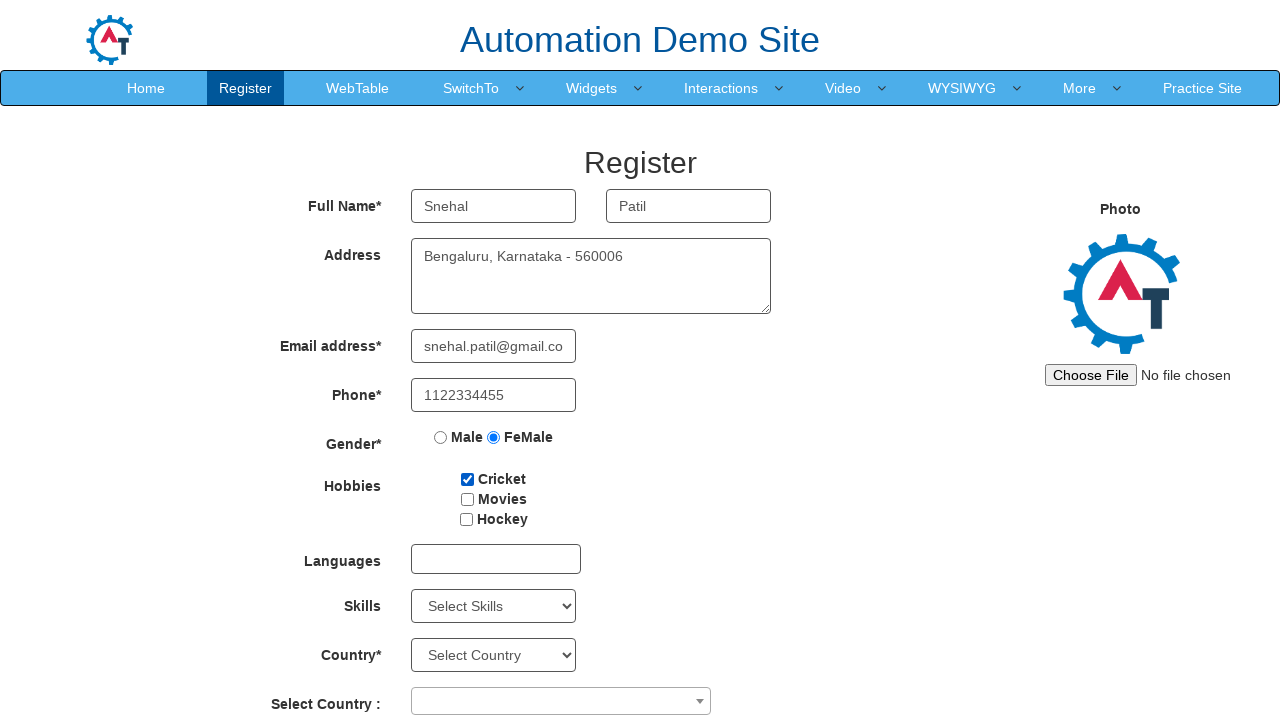